Tests JavaScript alert popup functionality by clicking an alert button, verifying the alert text, dismissing/accepting the alert, and then entering a name to verify personalized alert messages.

Starting URL: https://rahulshettyacademy.com/AutomationPractice/

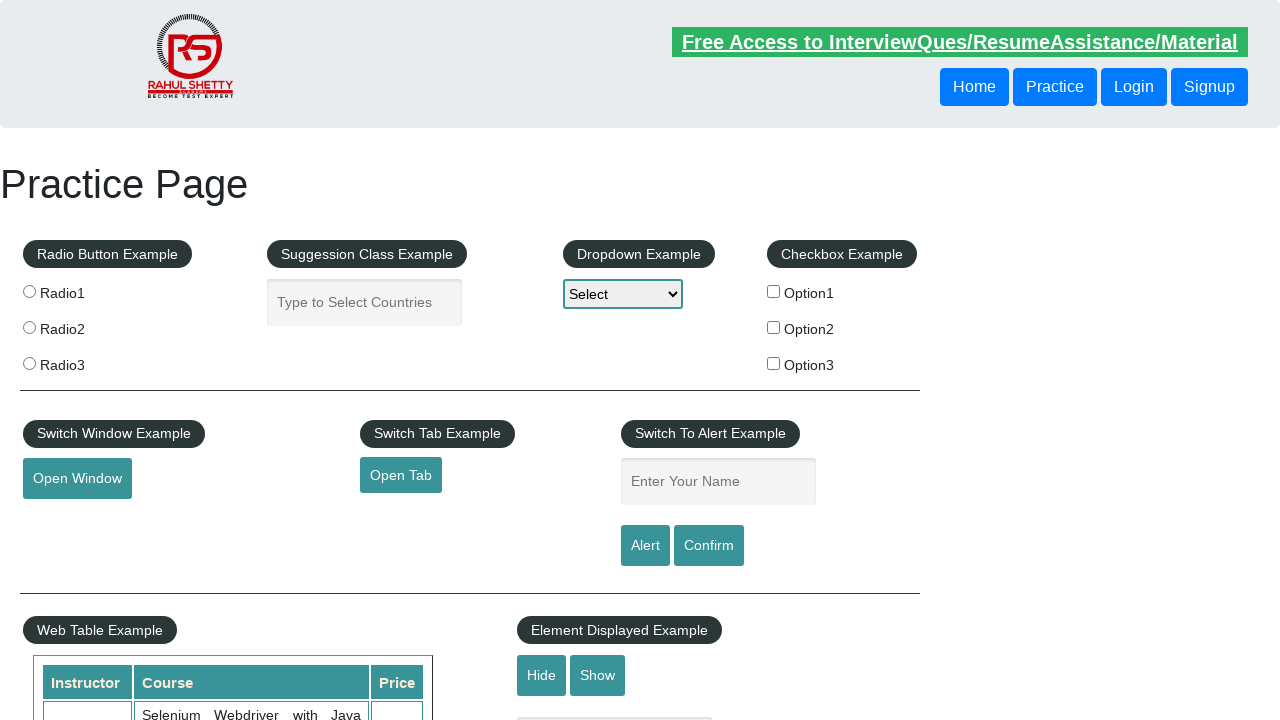

Clicked alert button to trigger first alert at (645, 546) on #alertbtn
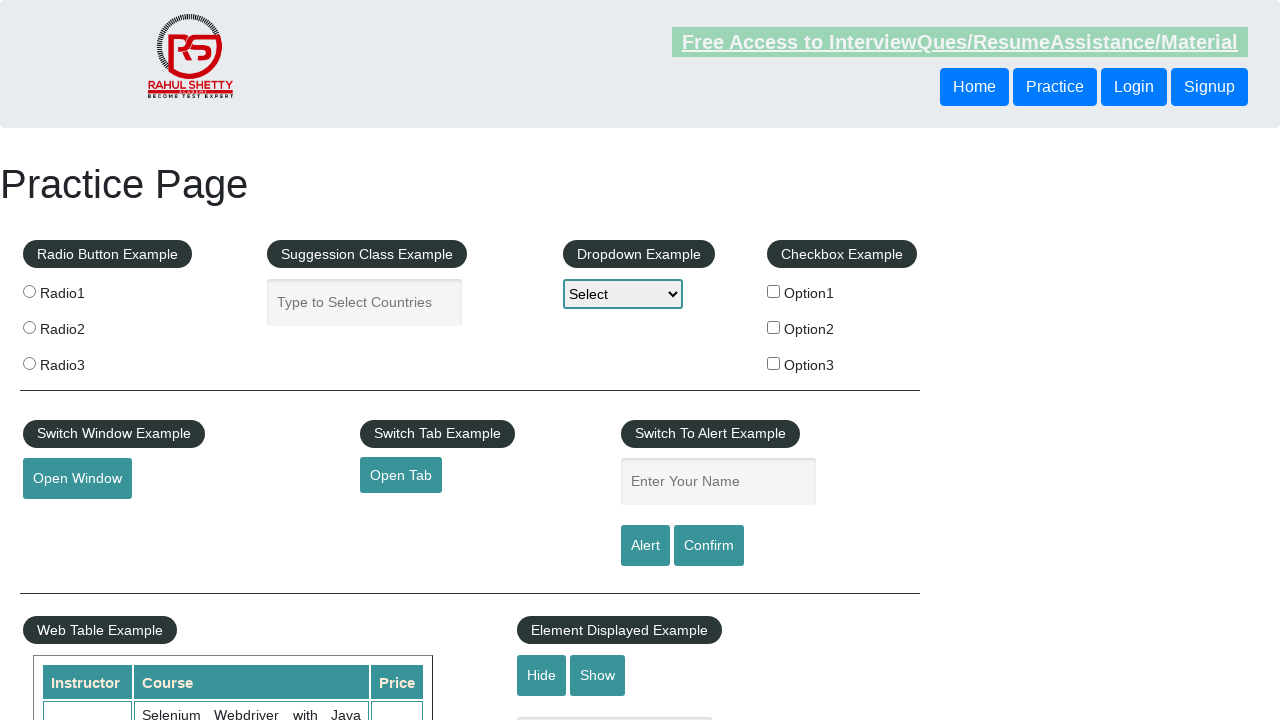

Clicked alert button again and triggered dialog handler to dismiss alert at (645, 546) on #alertbtn
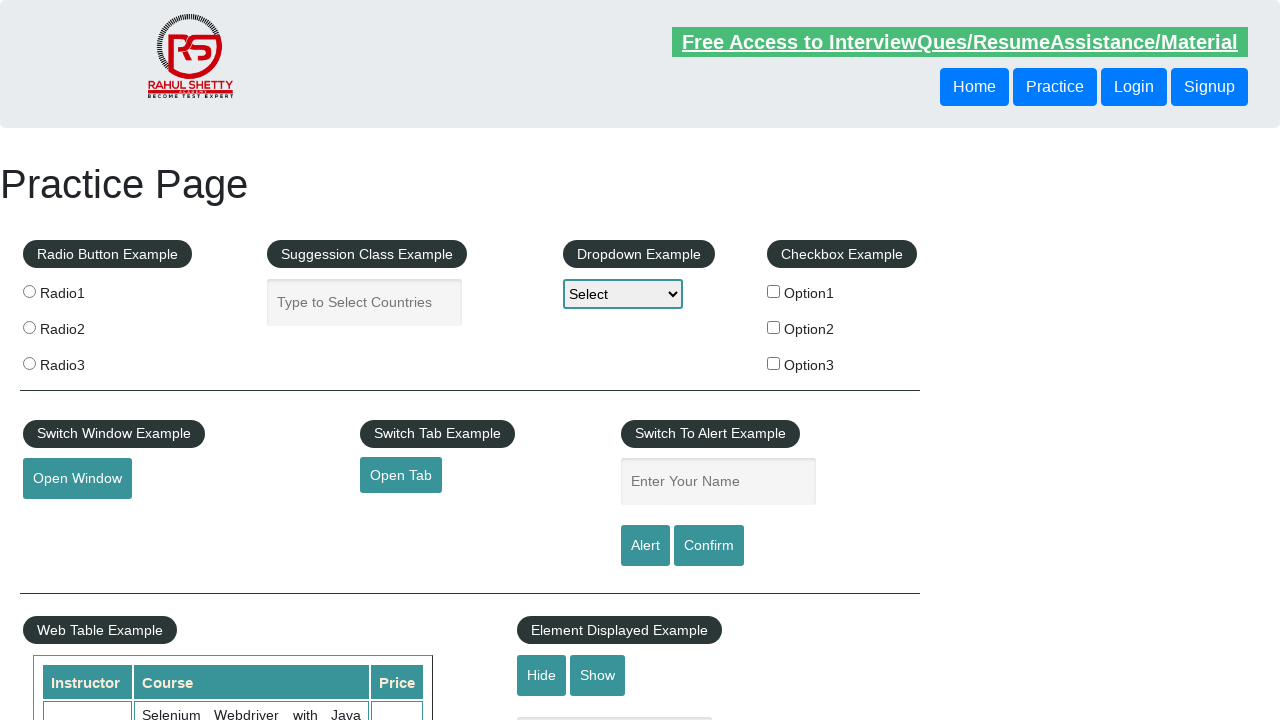

Waited for dialog handling to complete
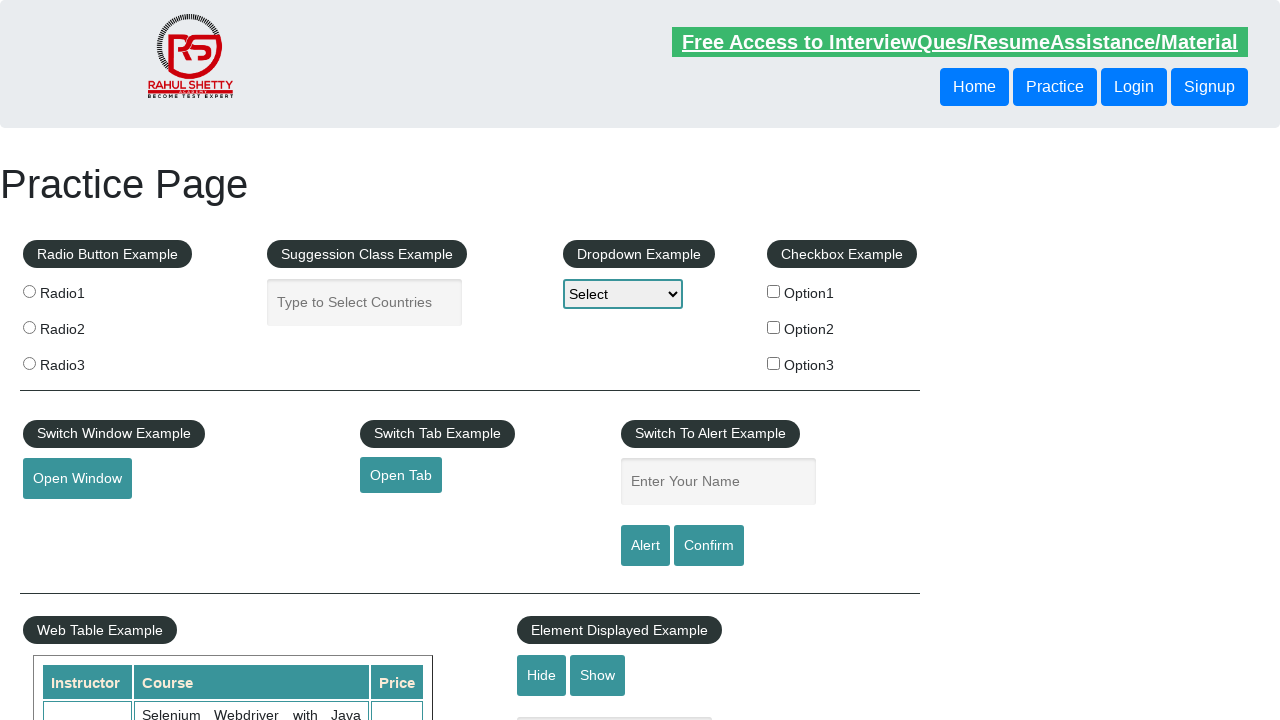

Removed dialog event listener
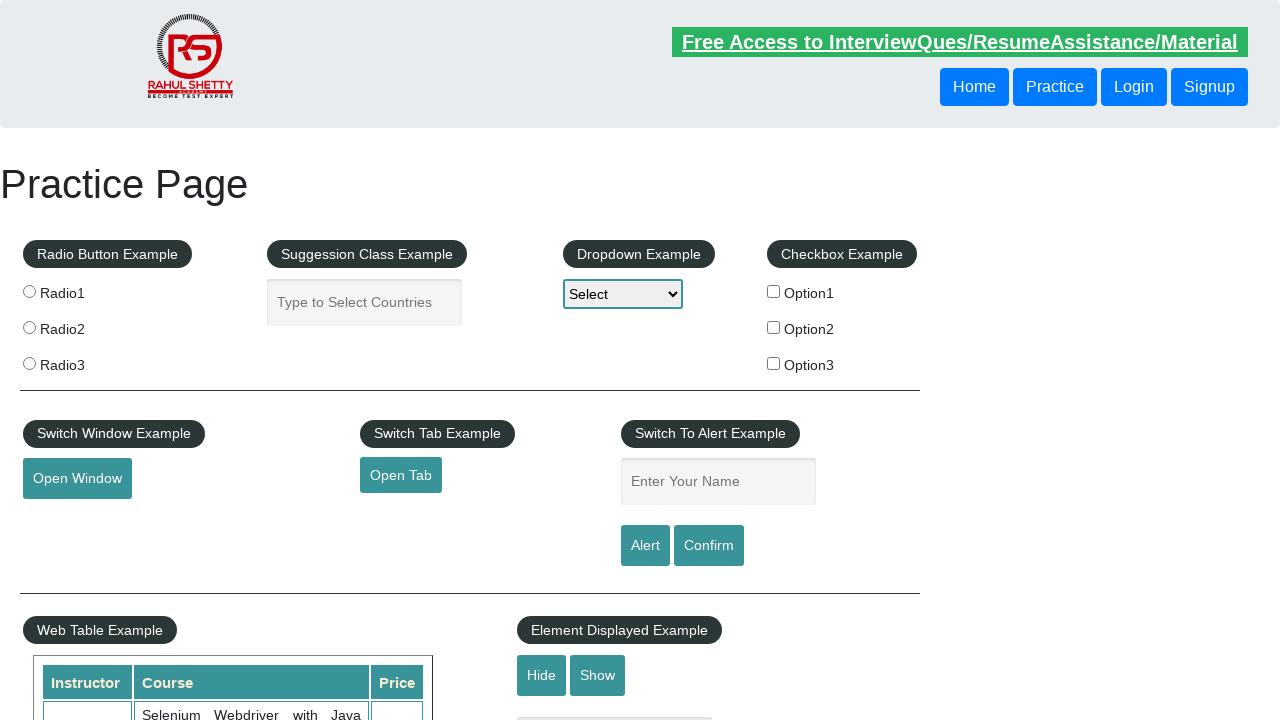

Entered name 'Alka' in the input field on #name
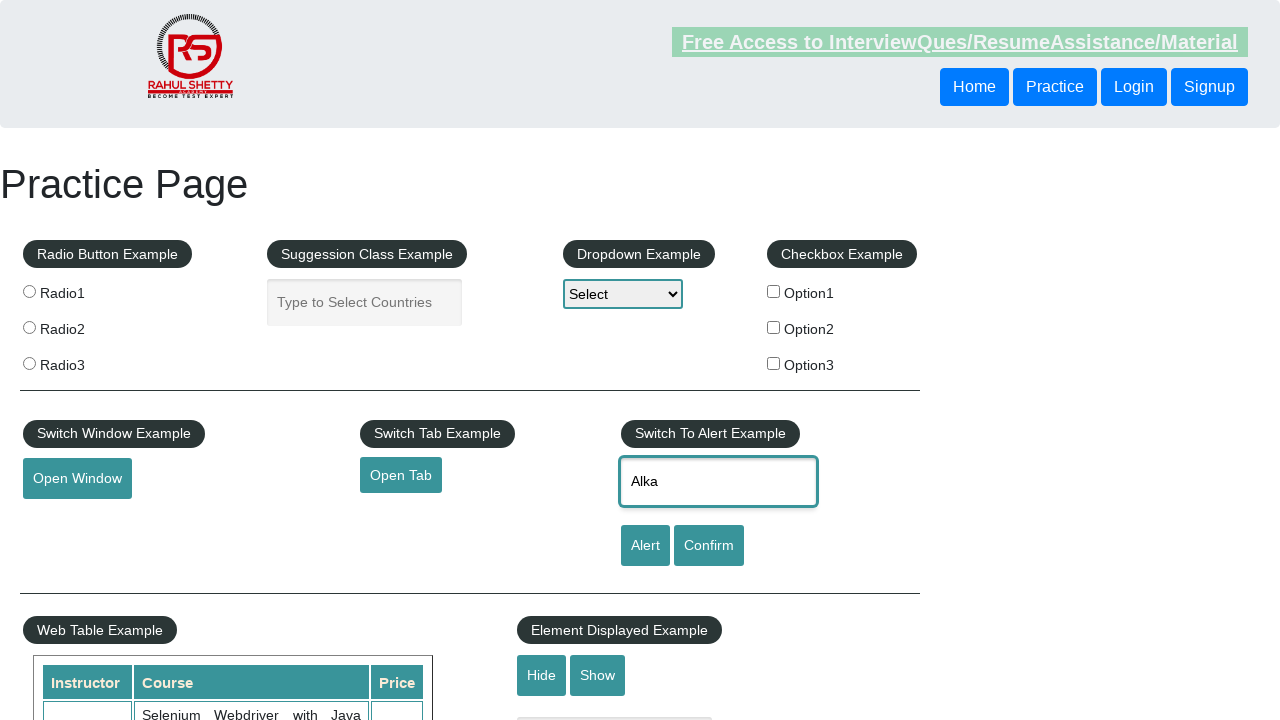

Clicked alert button to trigger personalized alert with name at (645, 546) on #alertbtn
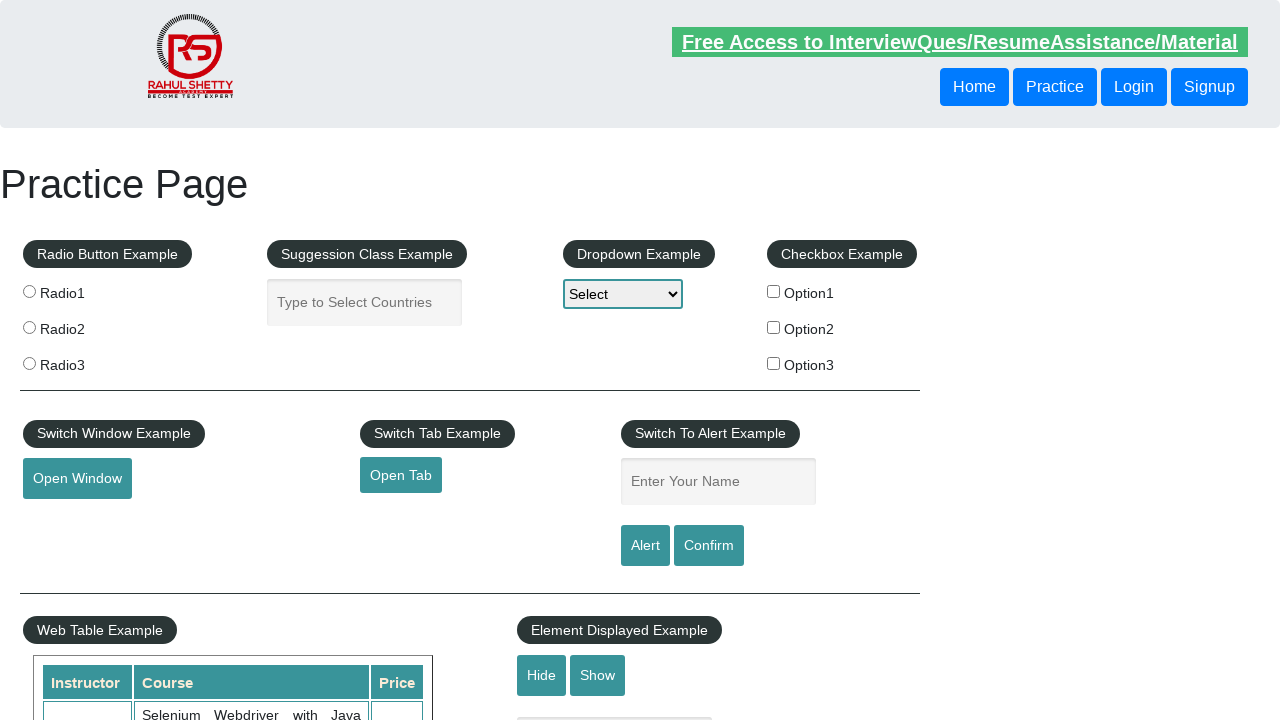

Waited for personalized alert dialog handling and accepted it
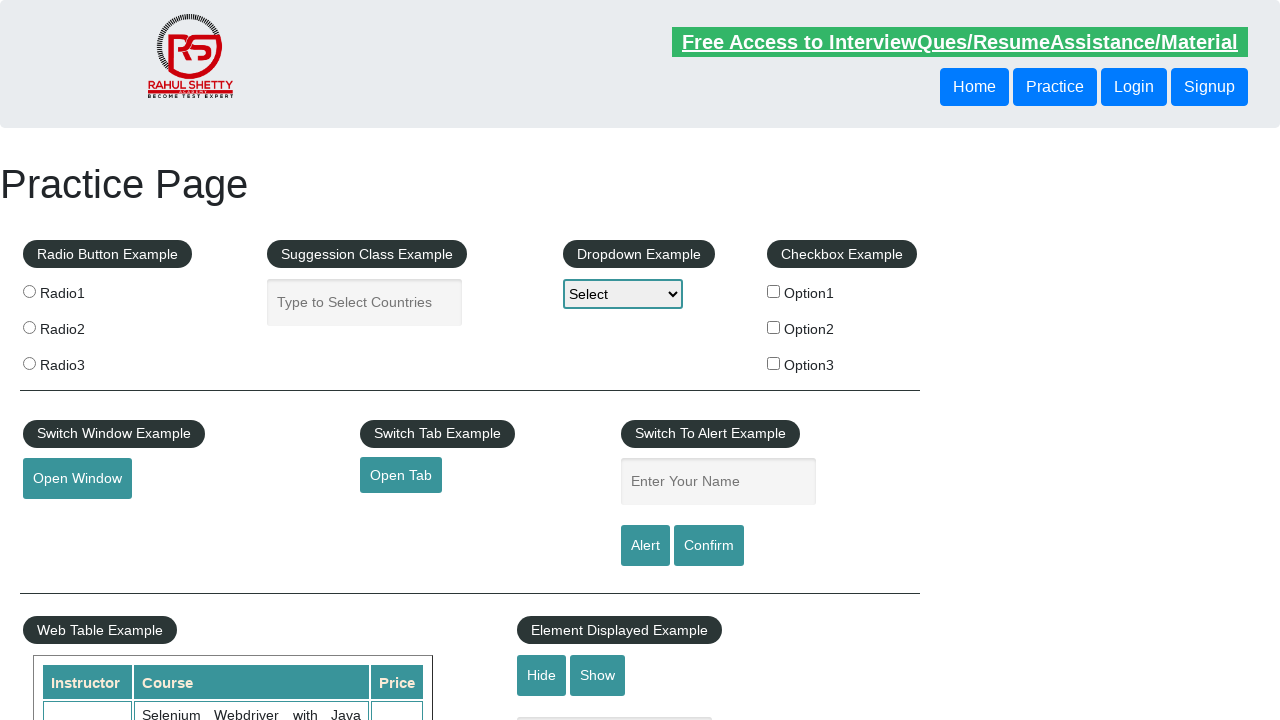

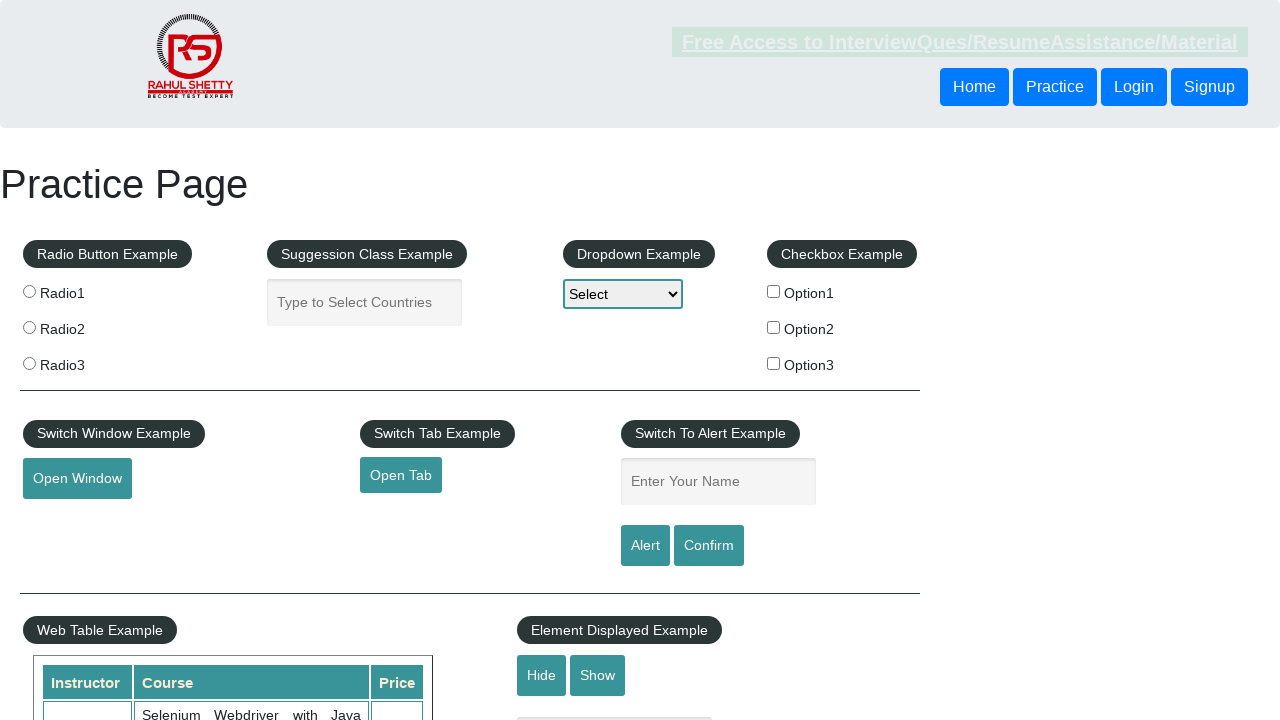